Fills the destination/to location field with a city name for flight search

Starting URL: https://www.easemytrip.com/

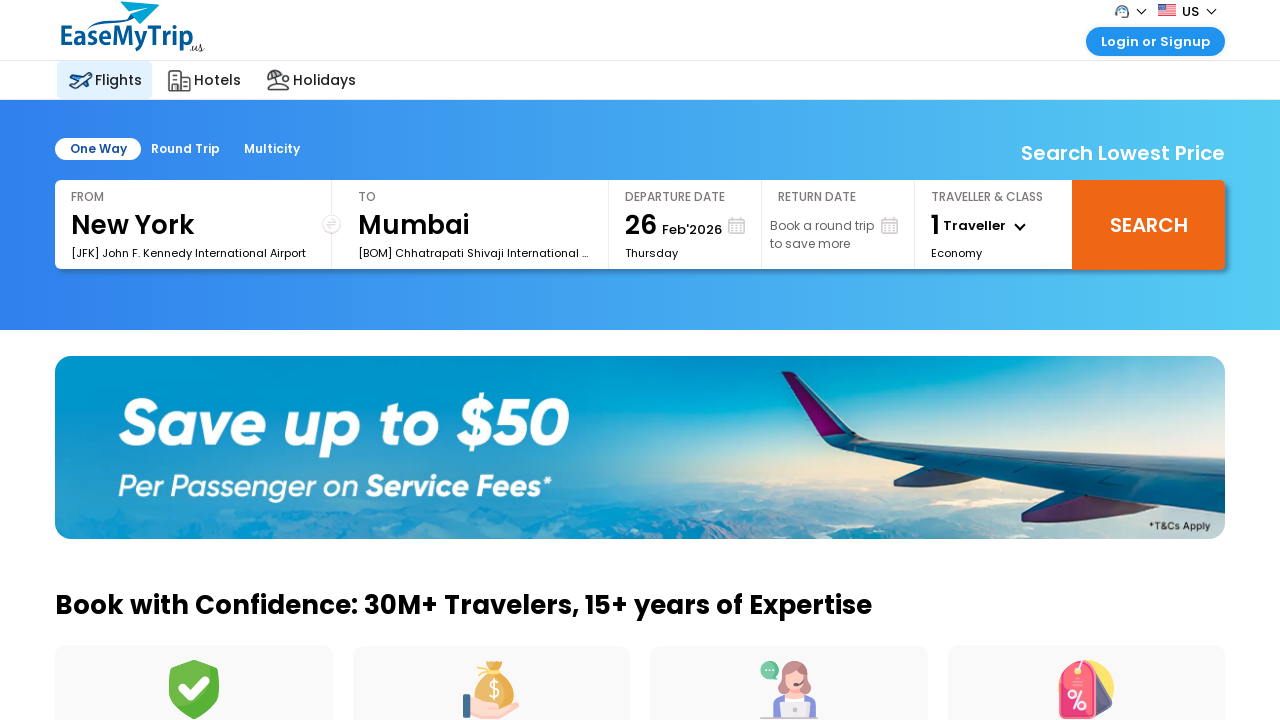

Clicked on destination/to location field at (475, 226) on xpath=//input[@id='Editbox13_show']
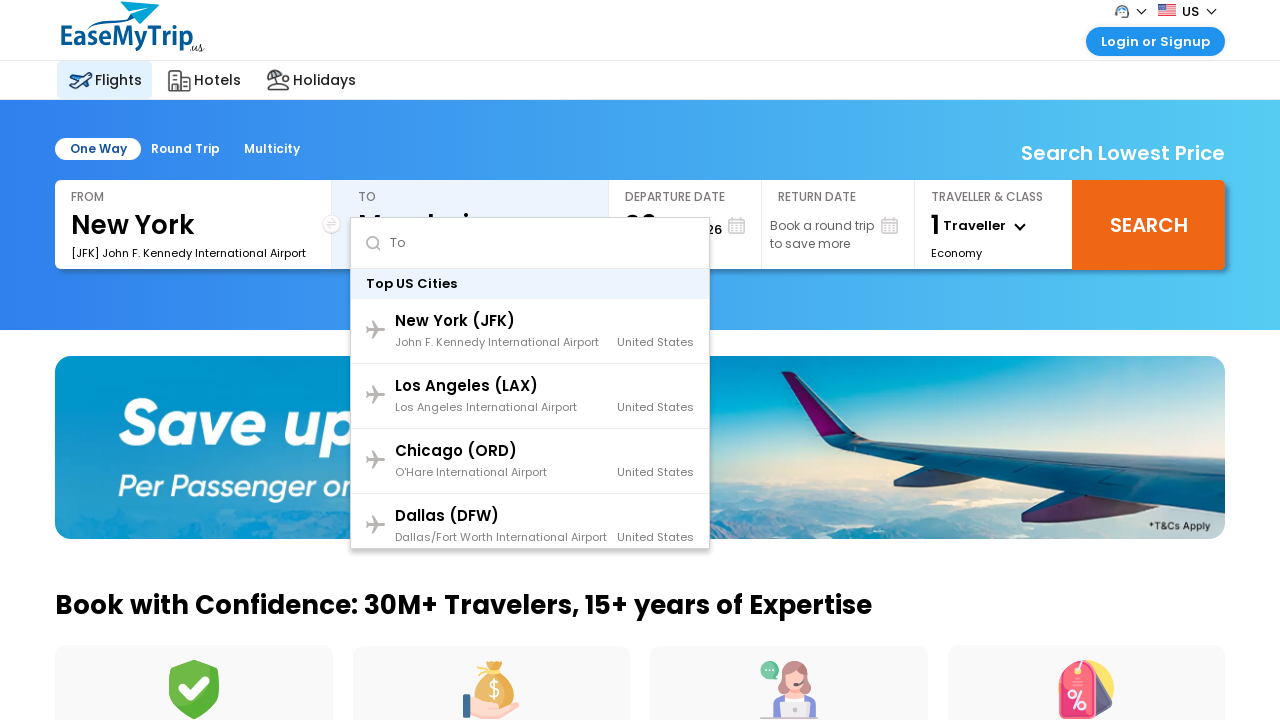

Filled destination field with 'Chennai' on //input[@id='a_Editbox13_show']
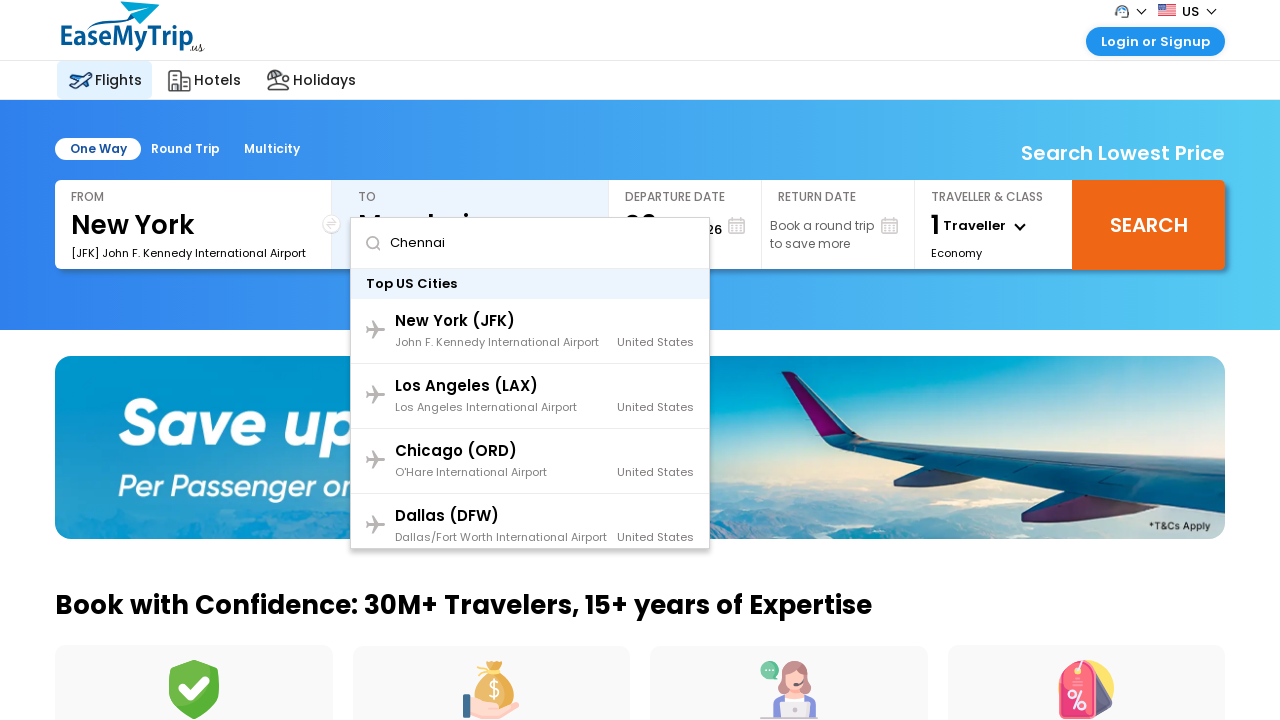

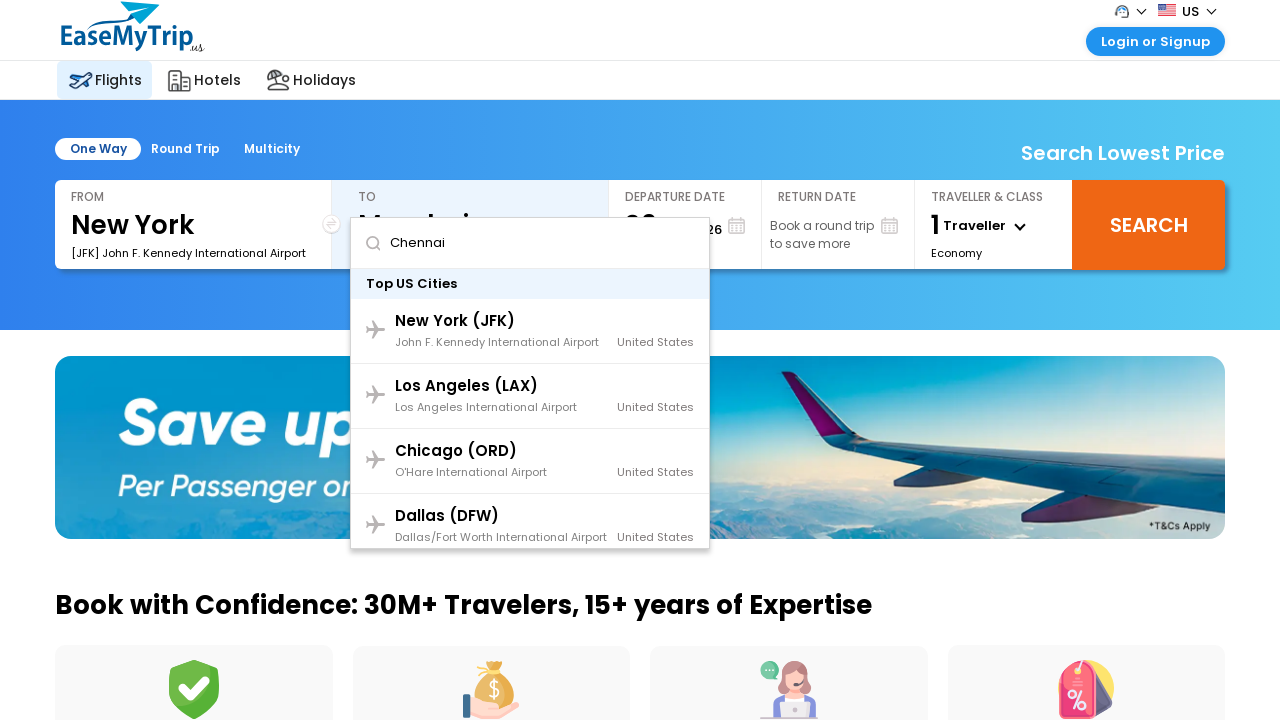